Tests browser window manipulation by maximizing the window, then setting it to a specific dimension (516x302), and verifying the window size.

Starting URL: https://www.apple.com/in/

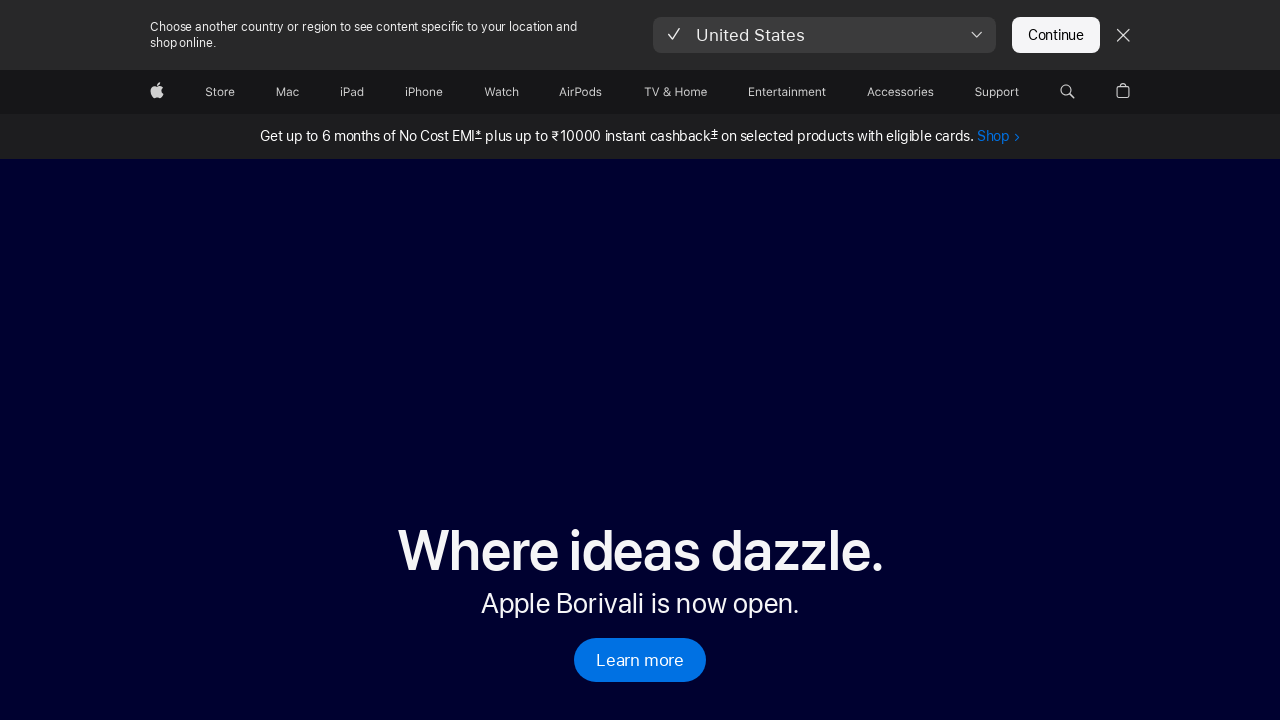

Maximized browser window to 1920x1080
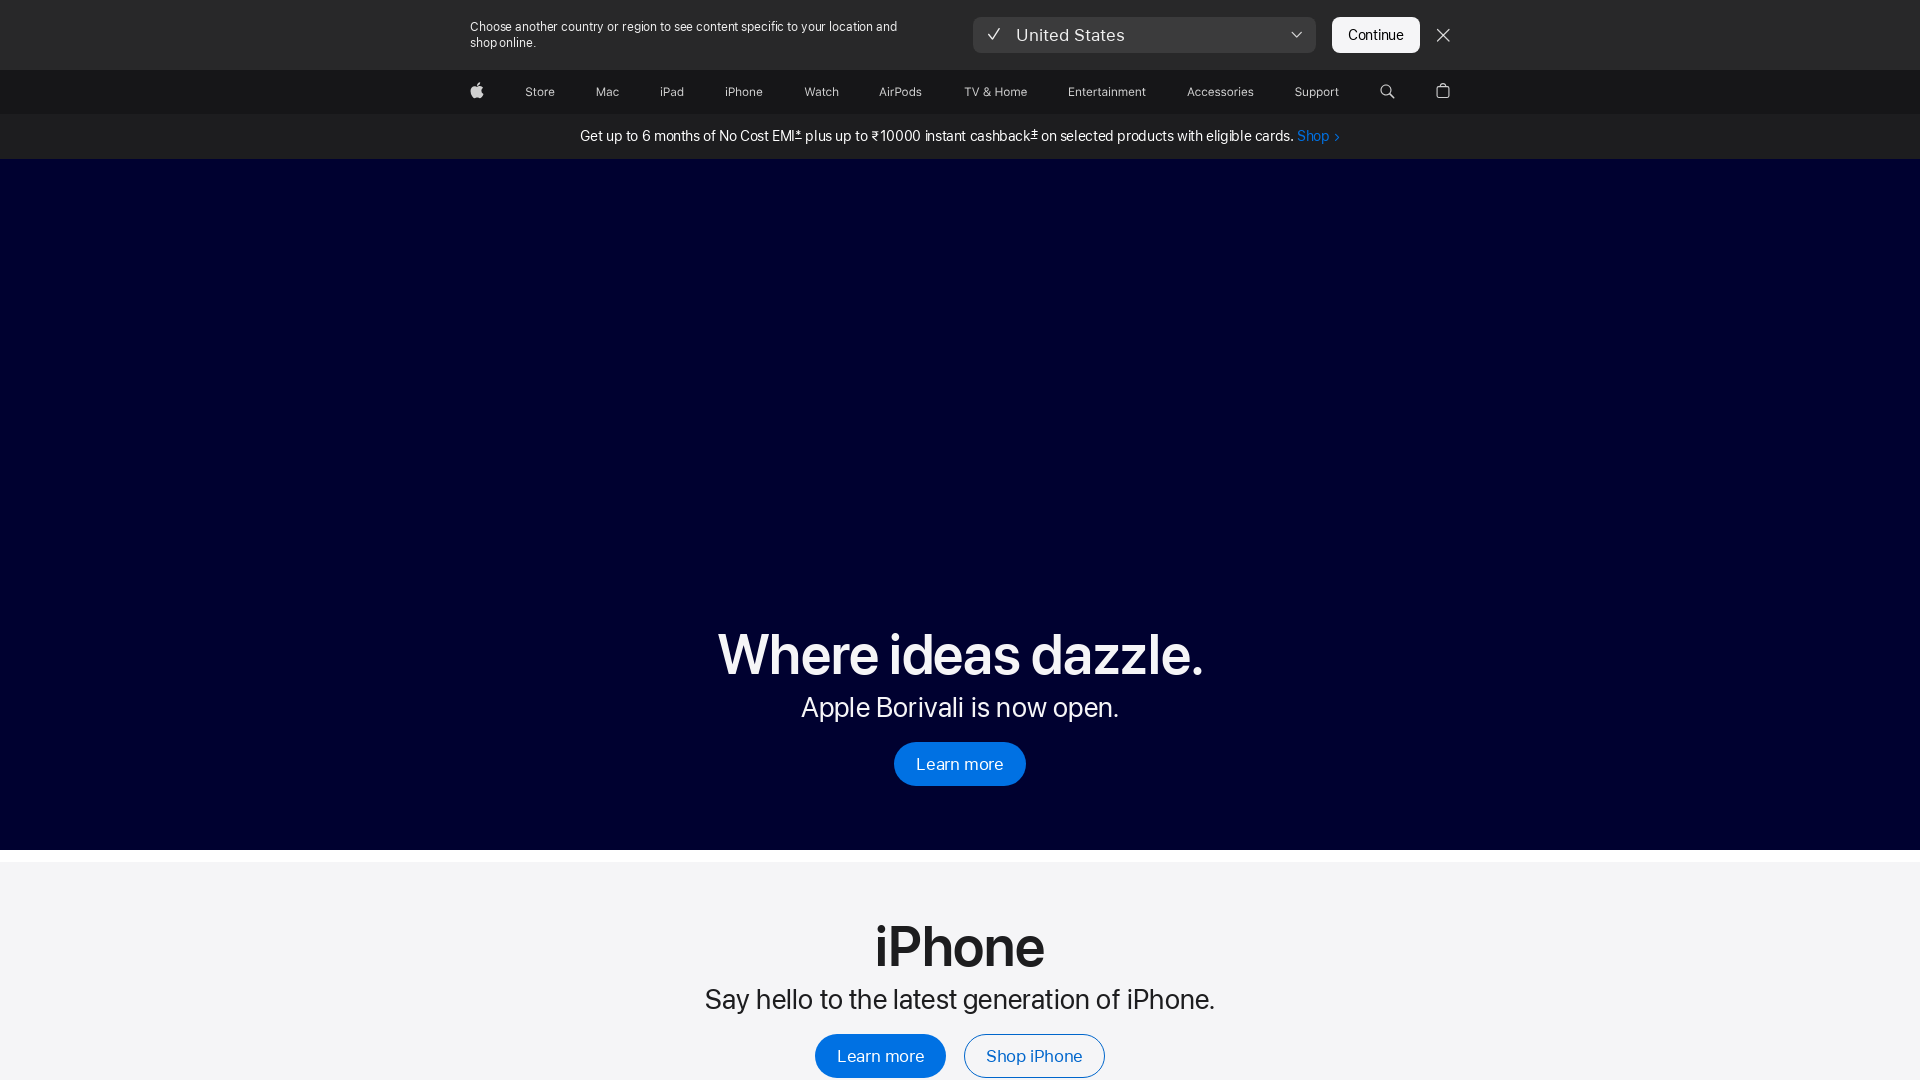

Waited 2 seconds to observe maximized state
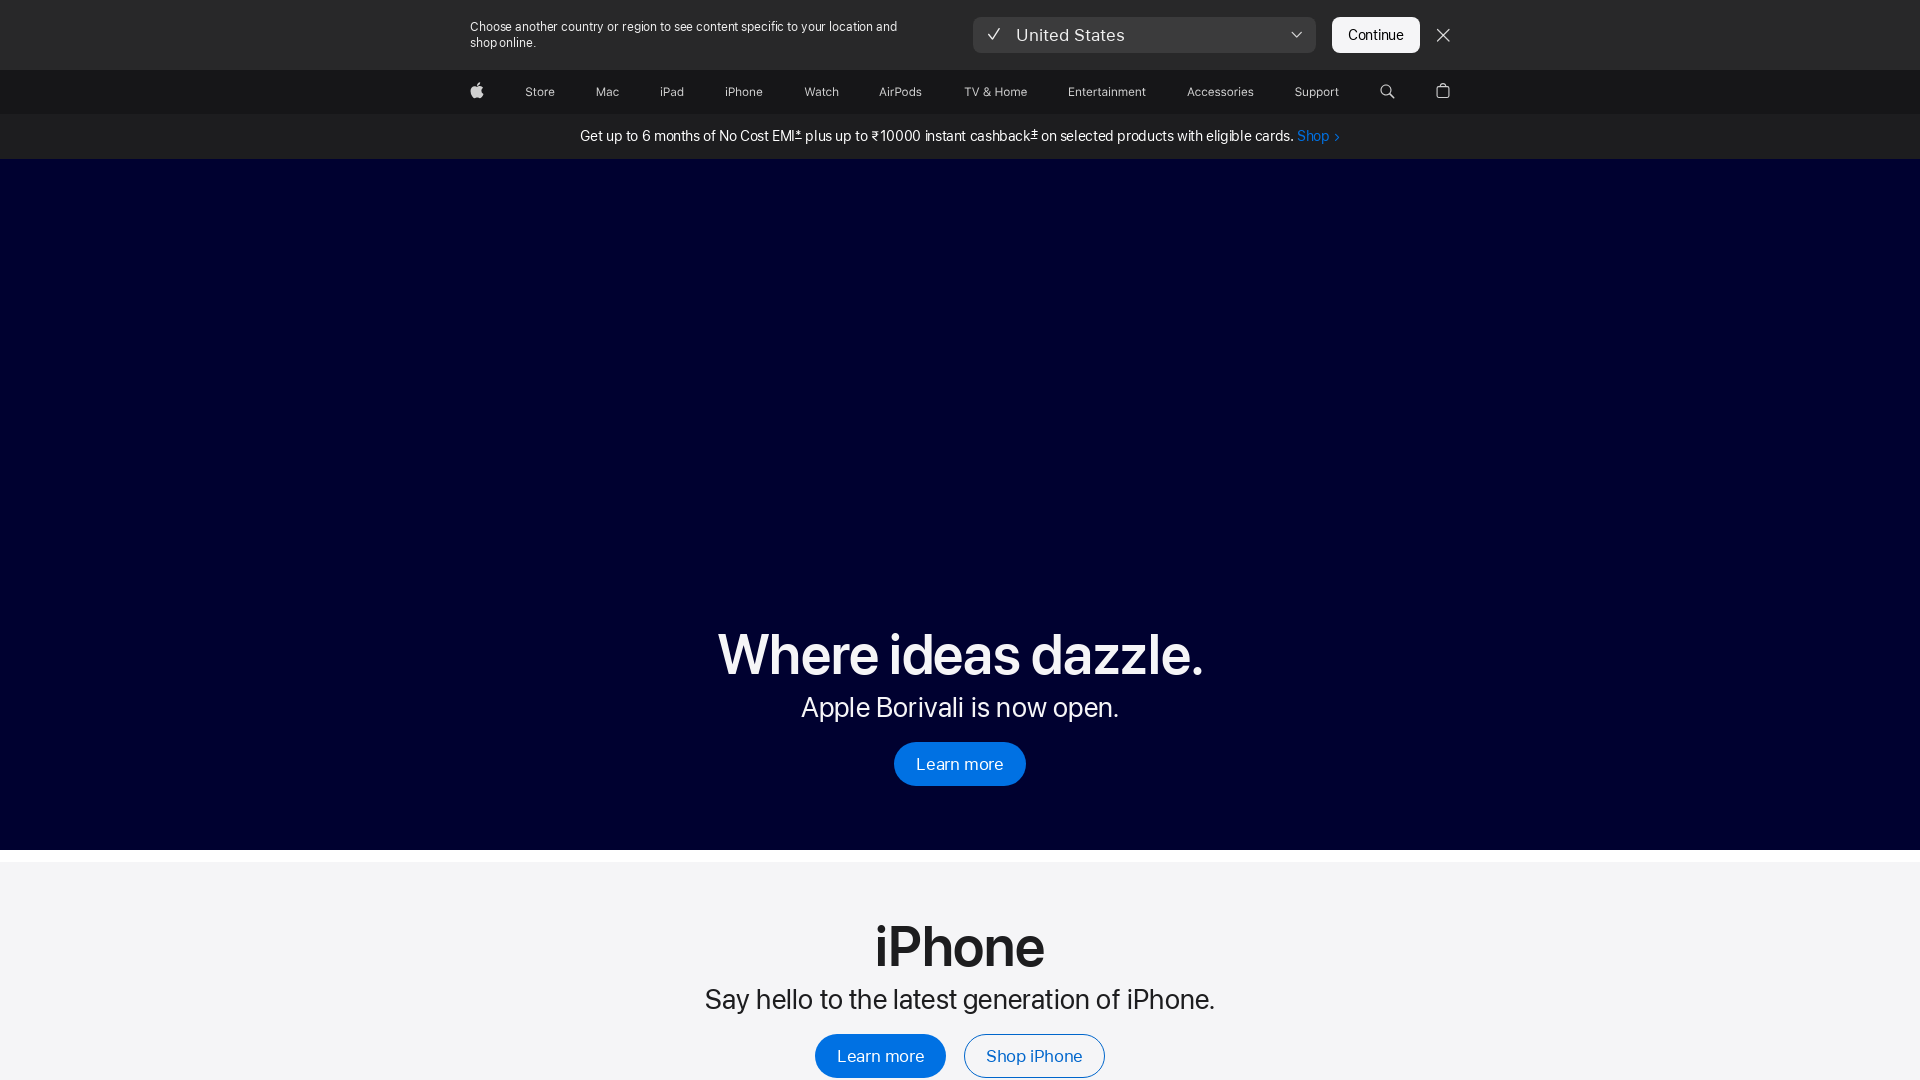

Set window to specific dimensions 516x302
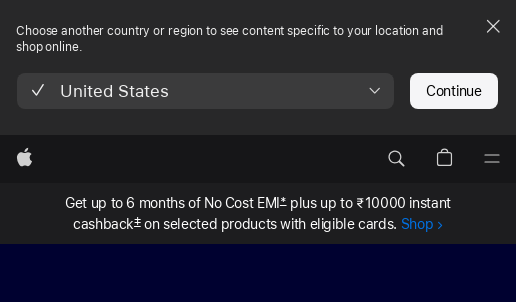

Waited 3 seconds to observe resized window
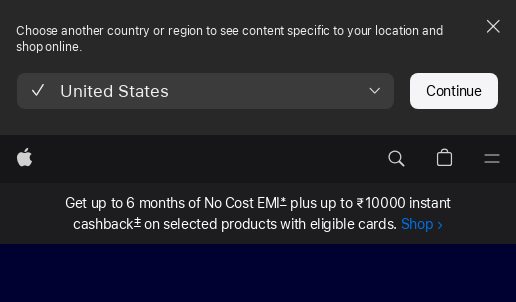

Retrieved and verified viewport size: {'width': 516, 'height': 302}
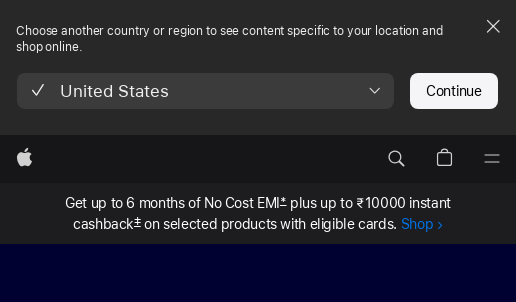

Printed final window size: {'width': 516, 'height': 302}
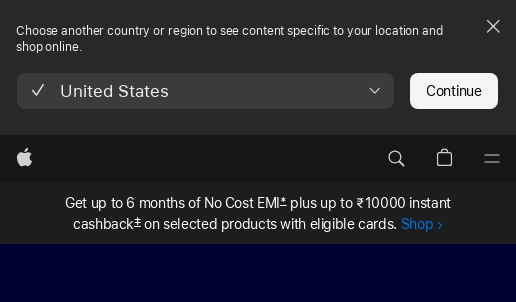

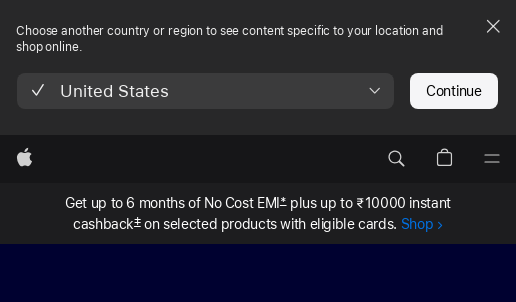